Tests autocomplete dropdown functionality by typing a partial country name and selecting "India" from the suggestion list

Starting URL: https://rahulshettyacademy.com/dropdownsPractise/

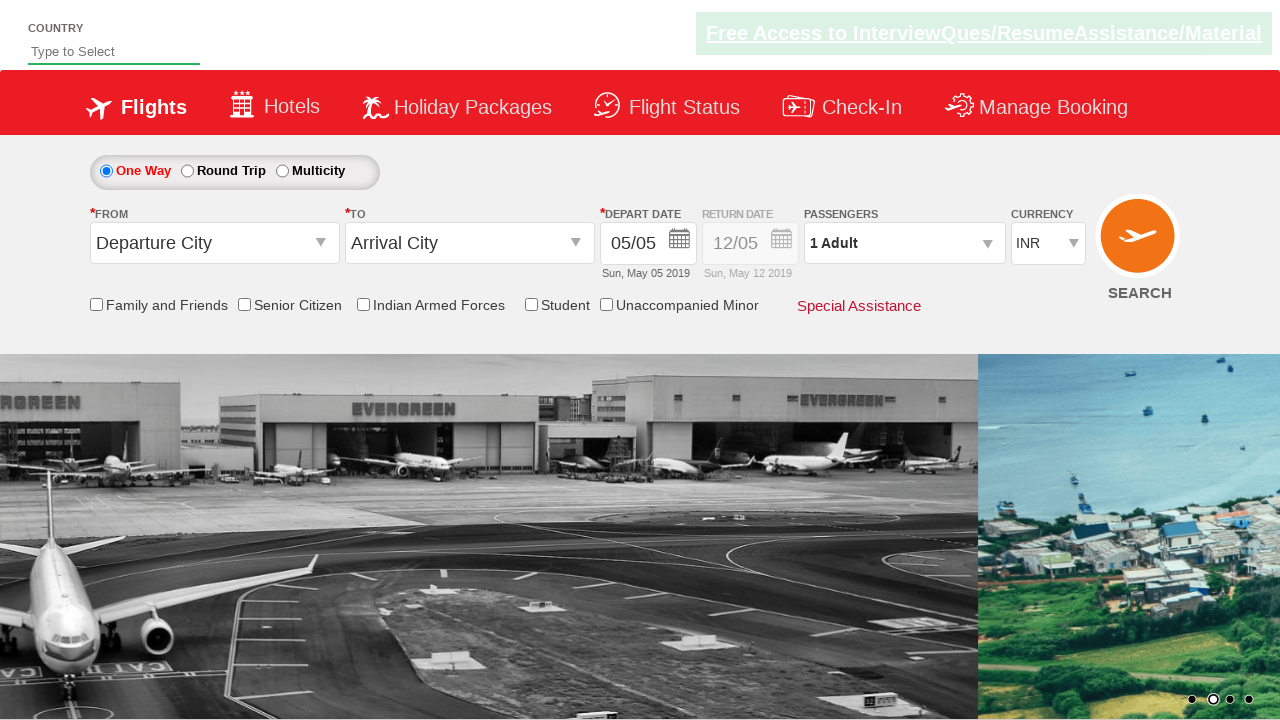

Typed 'Ind' in autocomplete field to trigger suggestions on #autosuggest
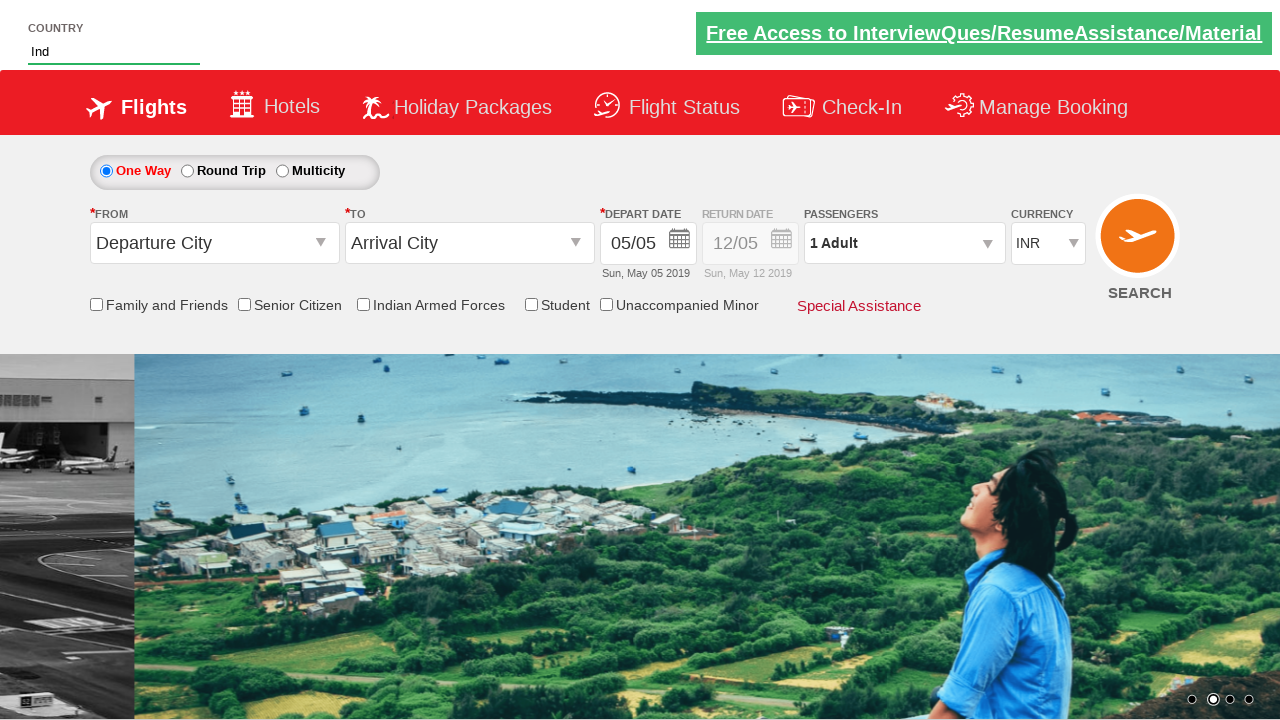

Autocomplete suggestion dropdown appeared
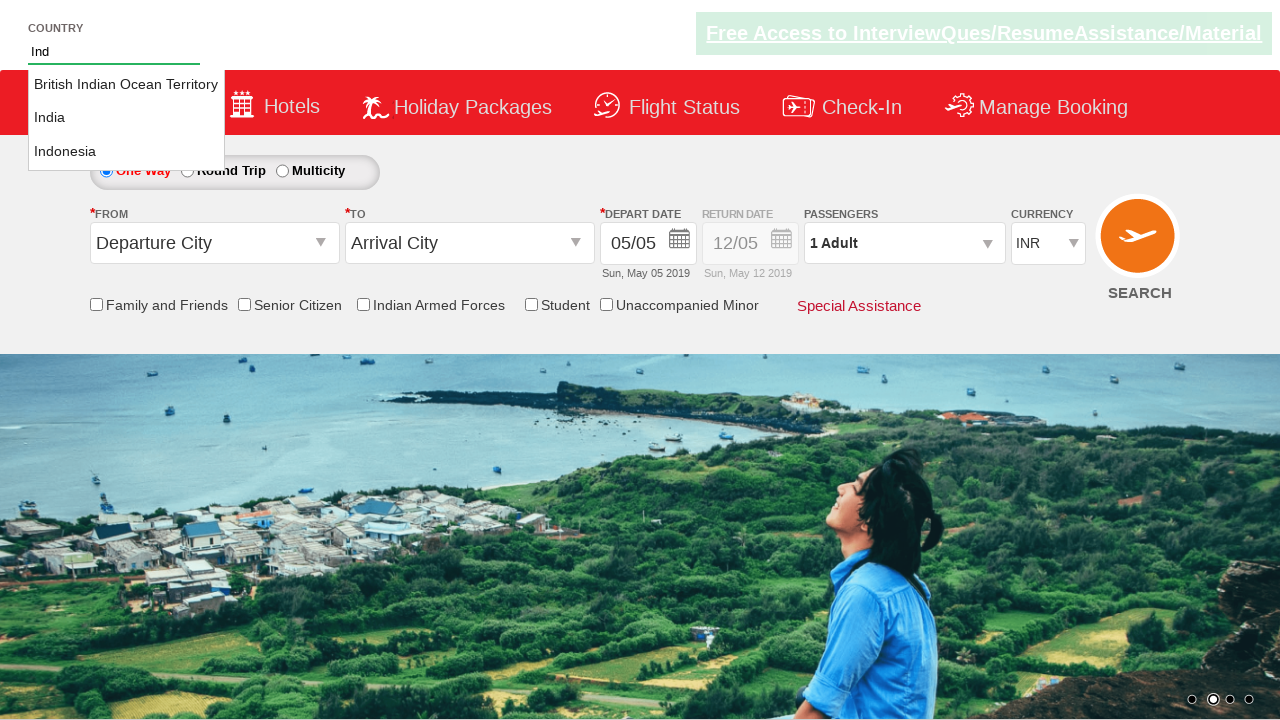

Selected 'India' from the autocomplete dropdown at (126, 118) on li.ui-menu-item a >> nth=1
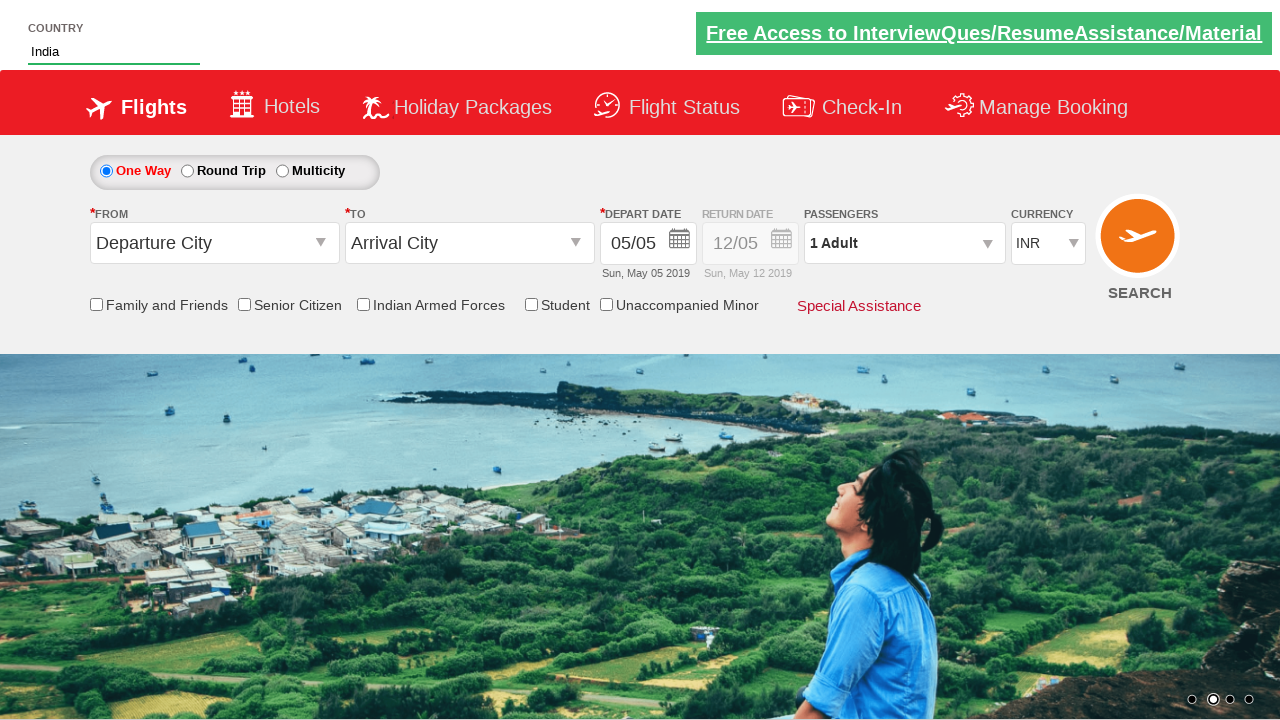

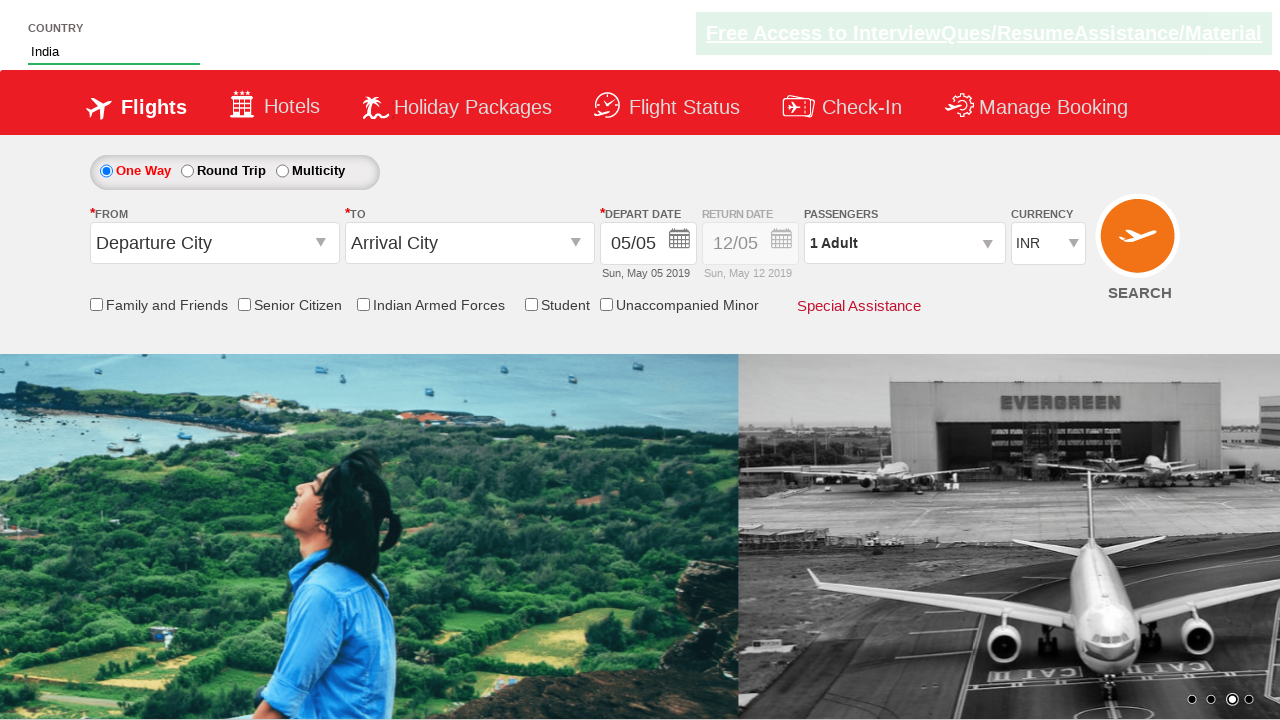